Tests dropdown menu functionality on the Formy project website by clicking through dropdown options and navigating to different sections including autocomplete and complete web form pages.

Starting URL: https://formy-project.herokuapp.com/

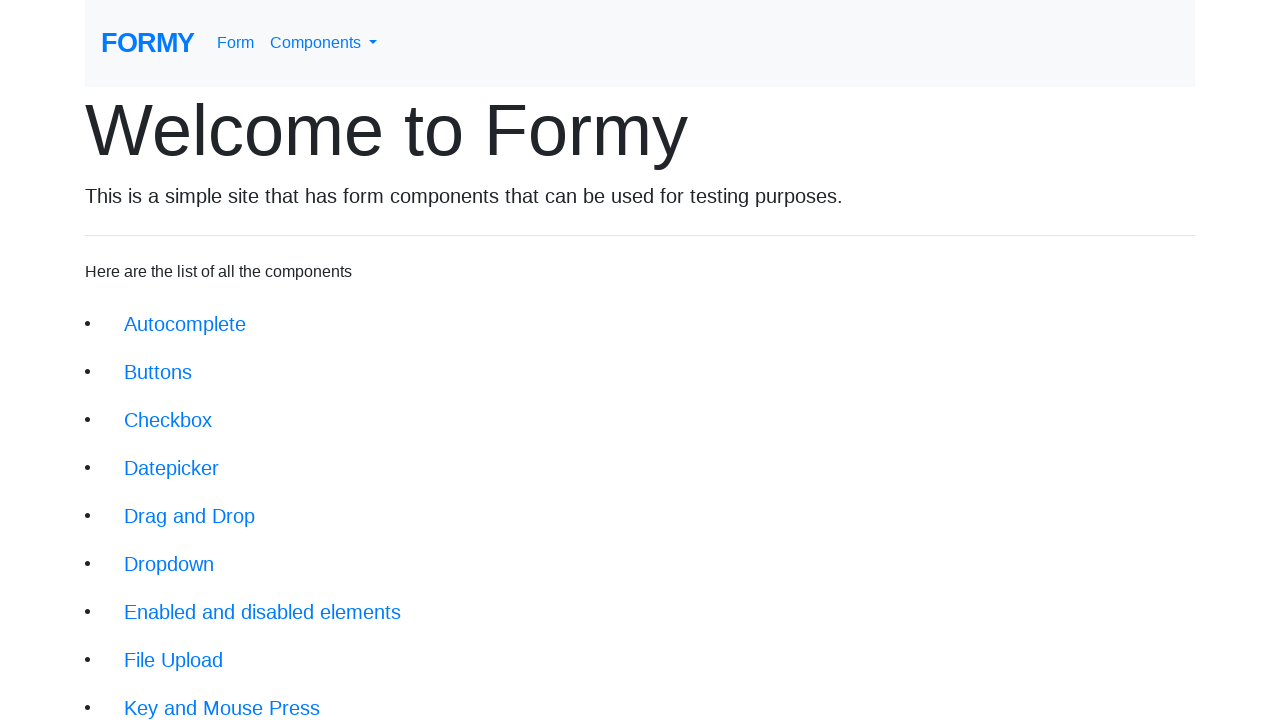

Clicked on dropdown link in navigation menu at (169, 564) on xpath=/html/body/div/div/li[6]/a
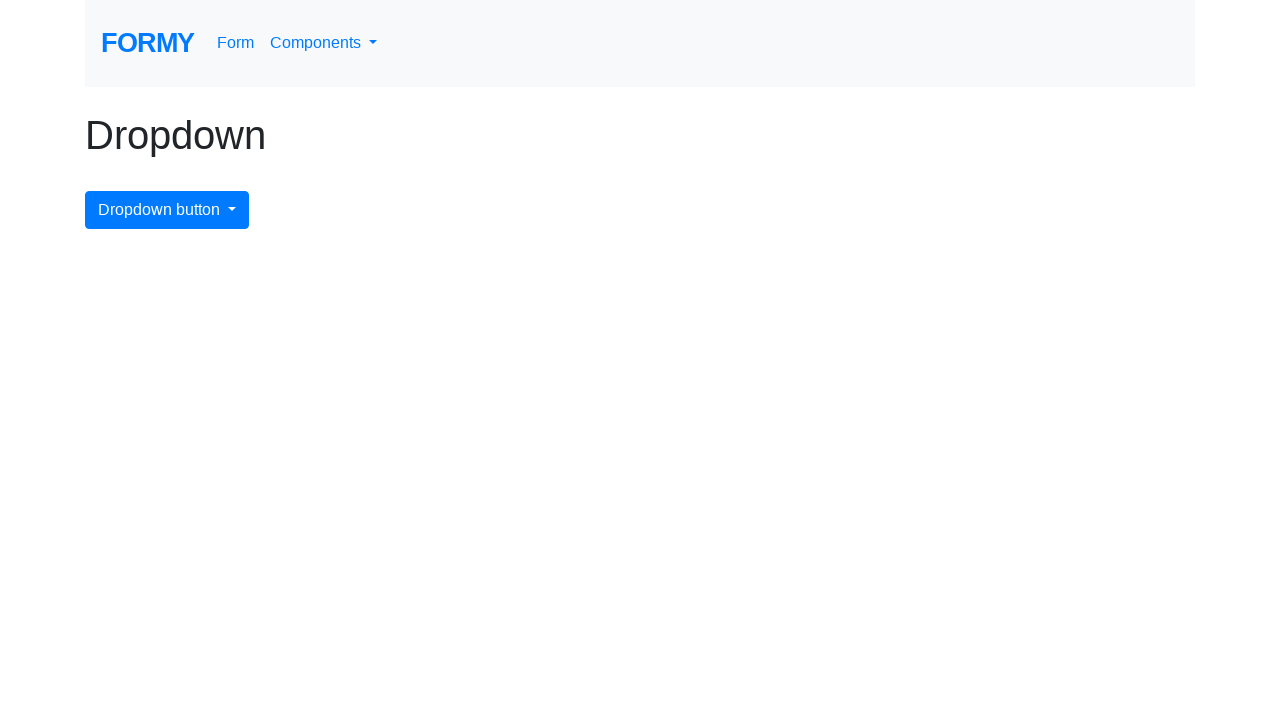

Dropdown menu button loaded and ready
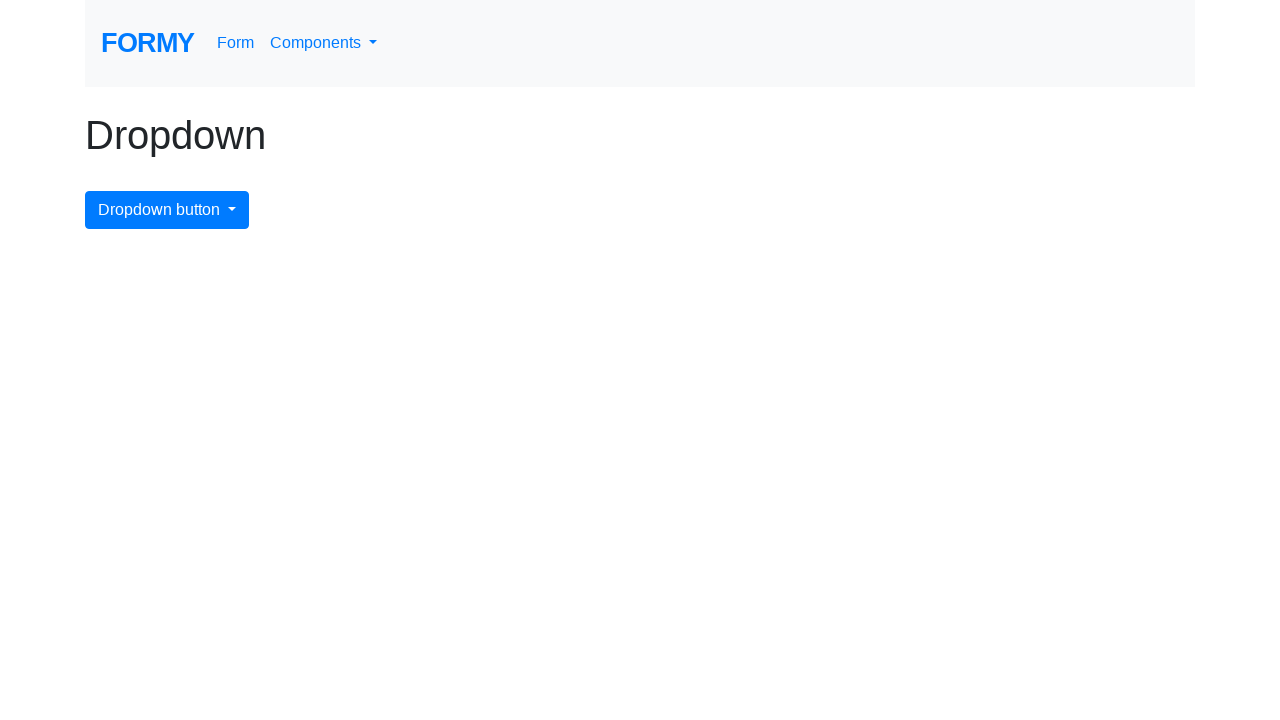

Clicked dropdown menu button to reveal options at (167, 210) on #dropdownMenuButton
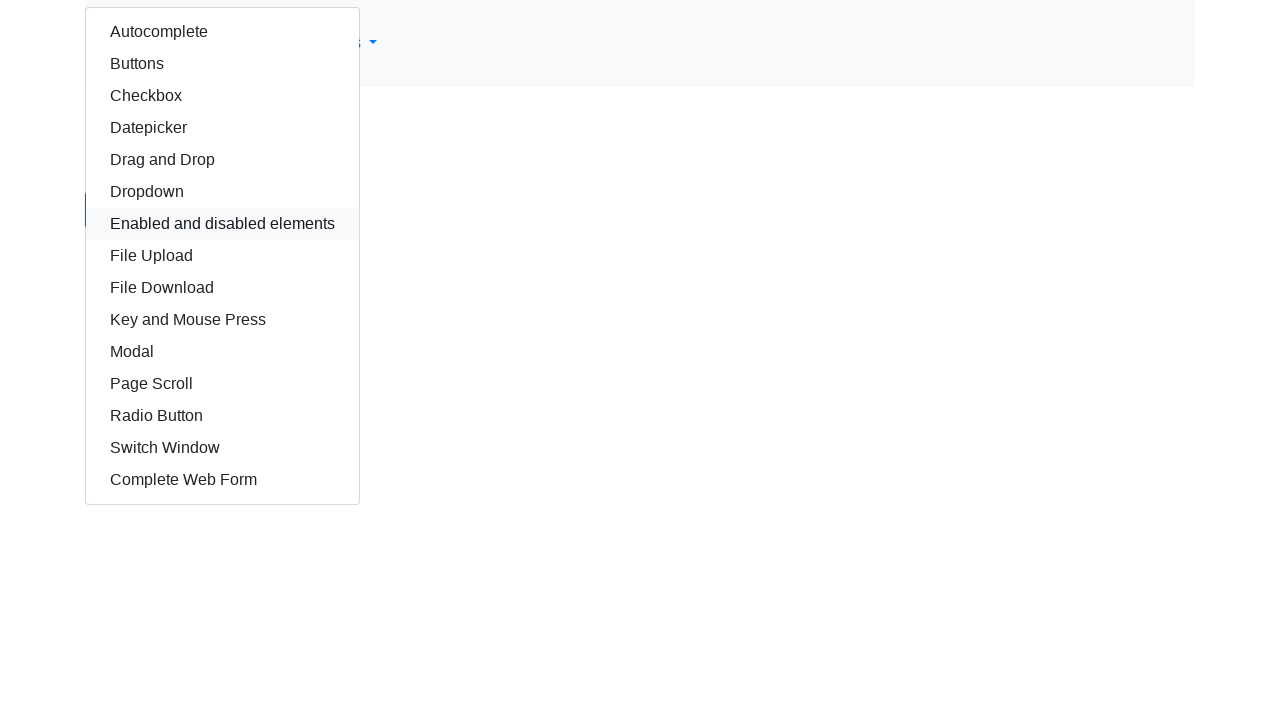

Clicked on autocomplete option from dropdown menu at (222, 32) on #autocomplete
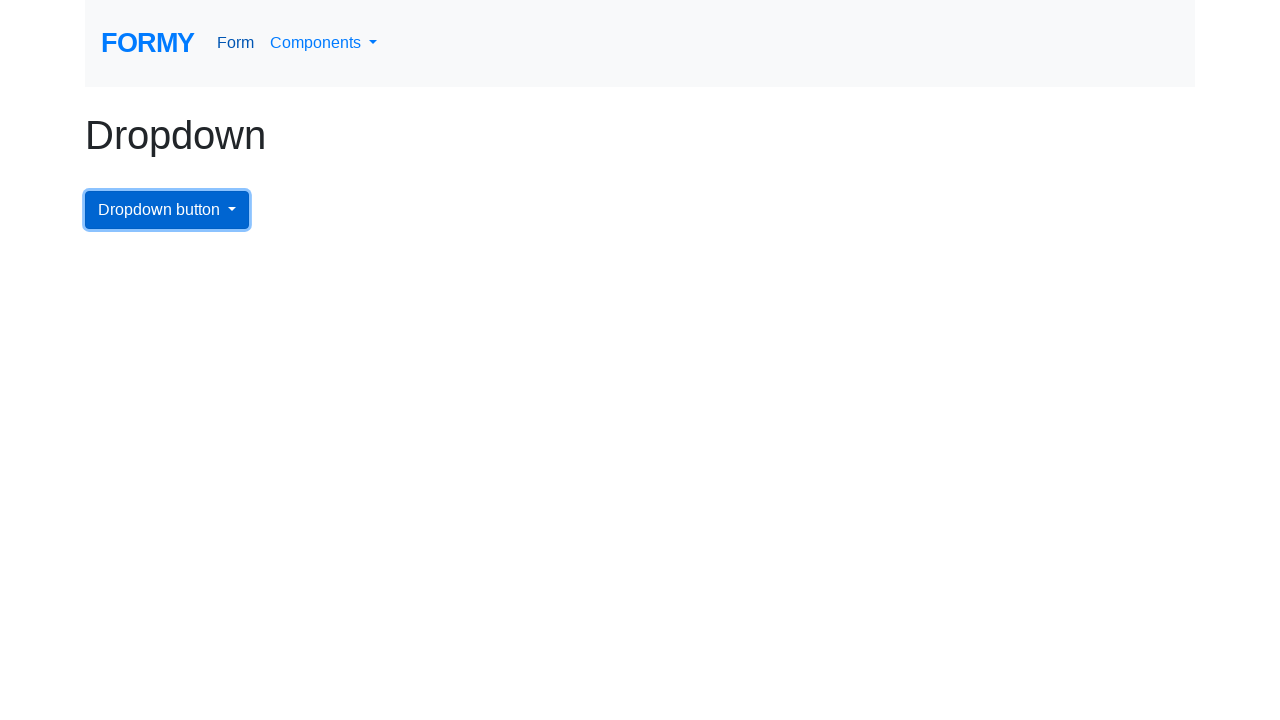

Navigated back to dropdown page
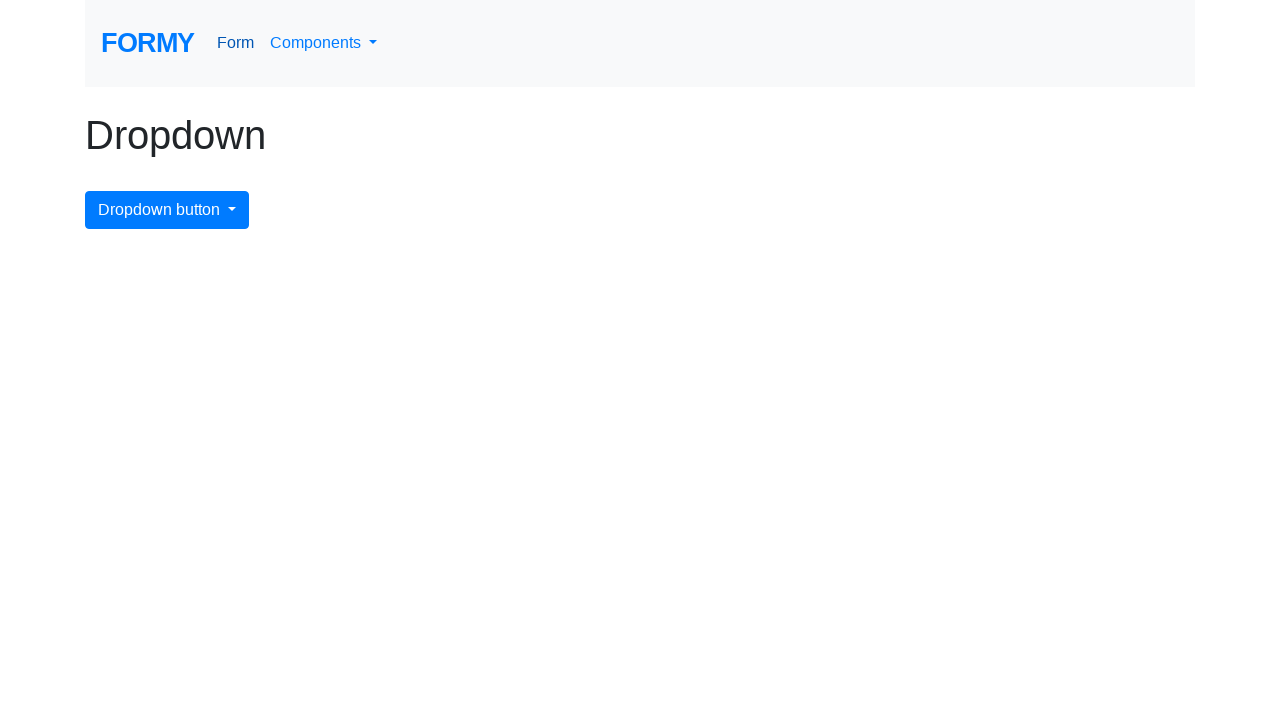

Dropdown menu button loaded after navigation
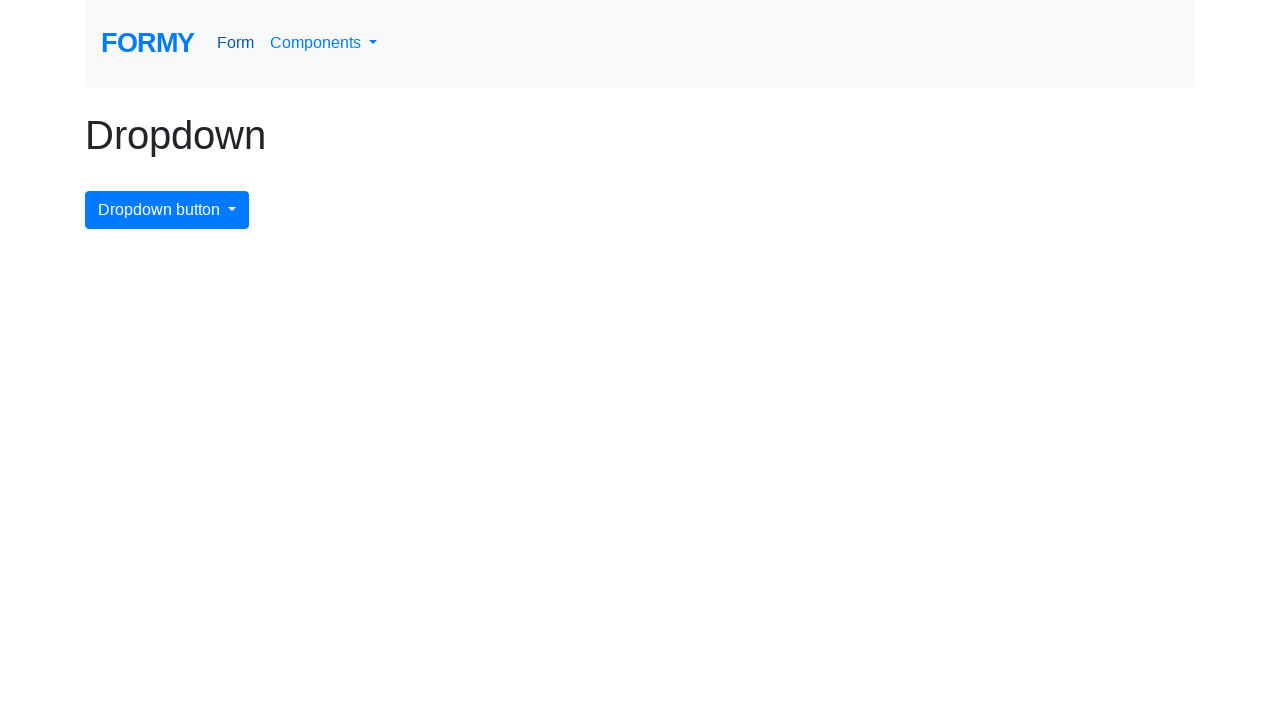

Clicked dropdown menu button again to reveal options at (167, 210) on #dropdownMenuButton
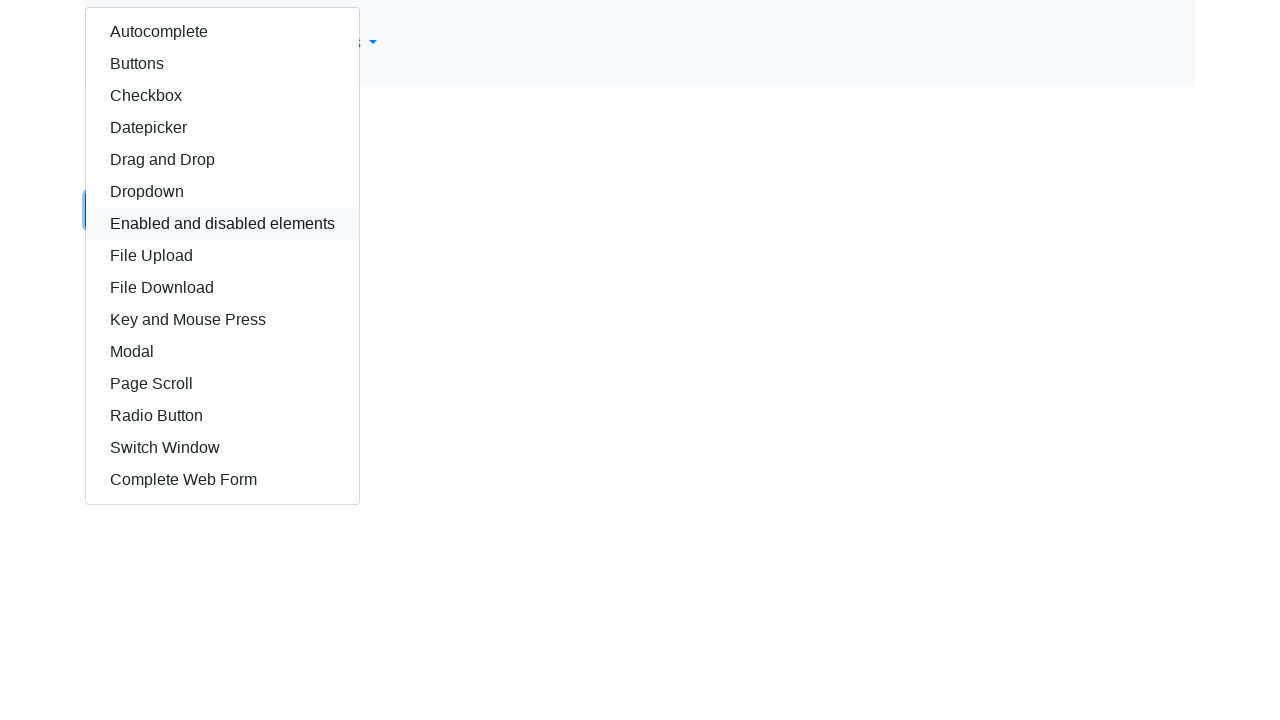

Clicked on complete web form option from dropdown menu at (222, 480) on xpath=/html/body/div/div/div/a[15]
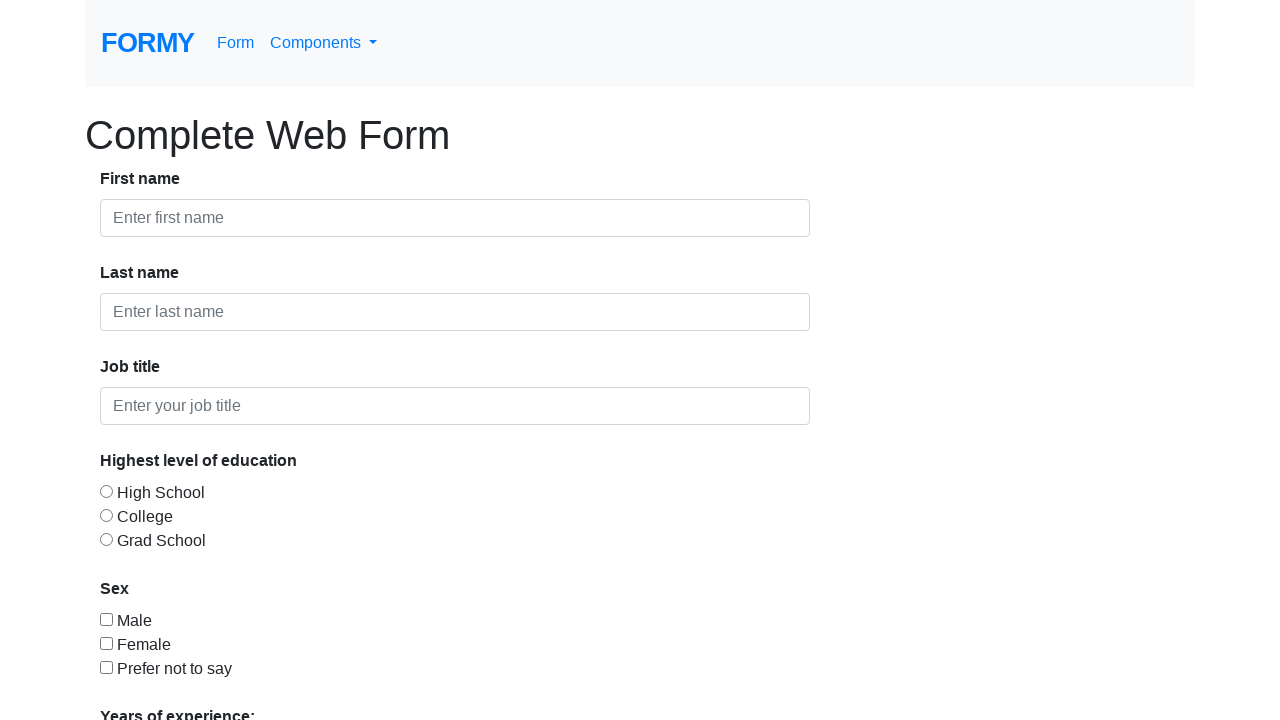

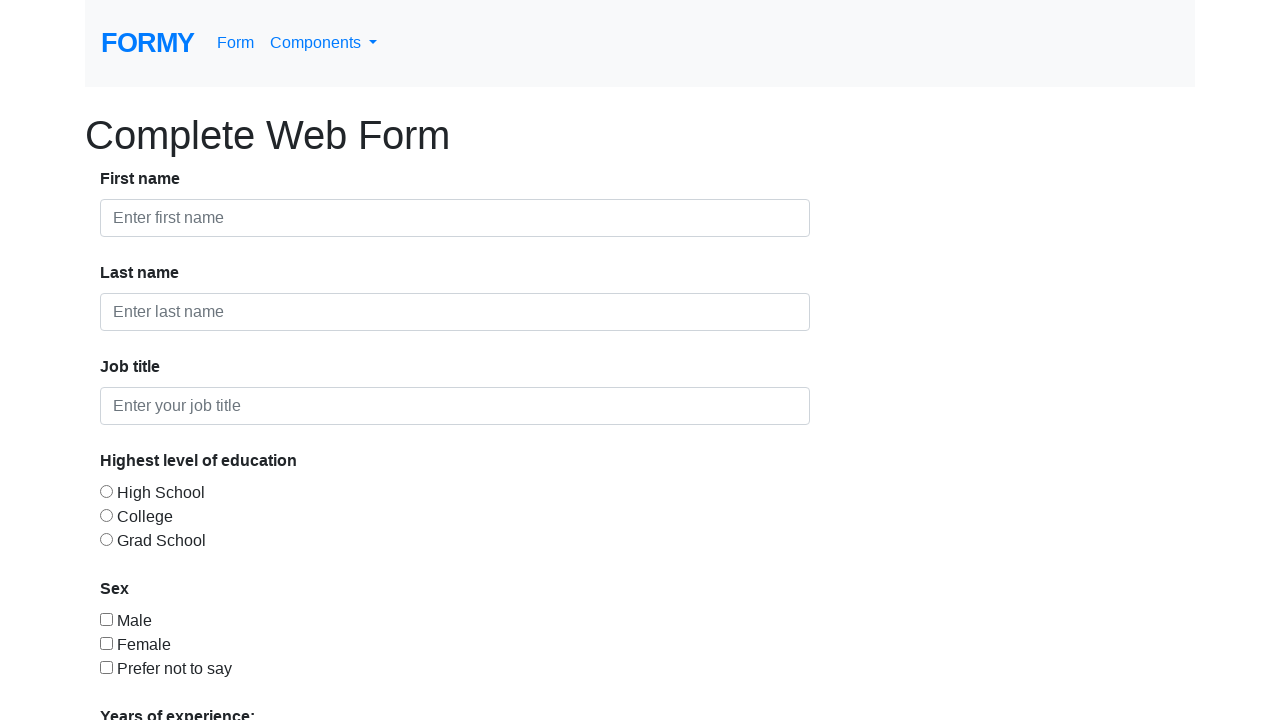